Tests dropdown selection functionality by selecting Option 1 from a dropdown menu

Starting URL: http://the-internet.herokuapp.com/dropdown

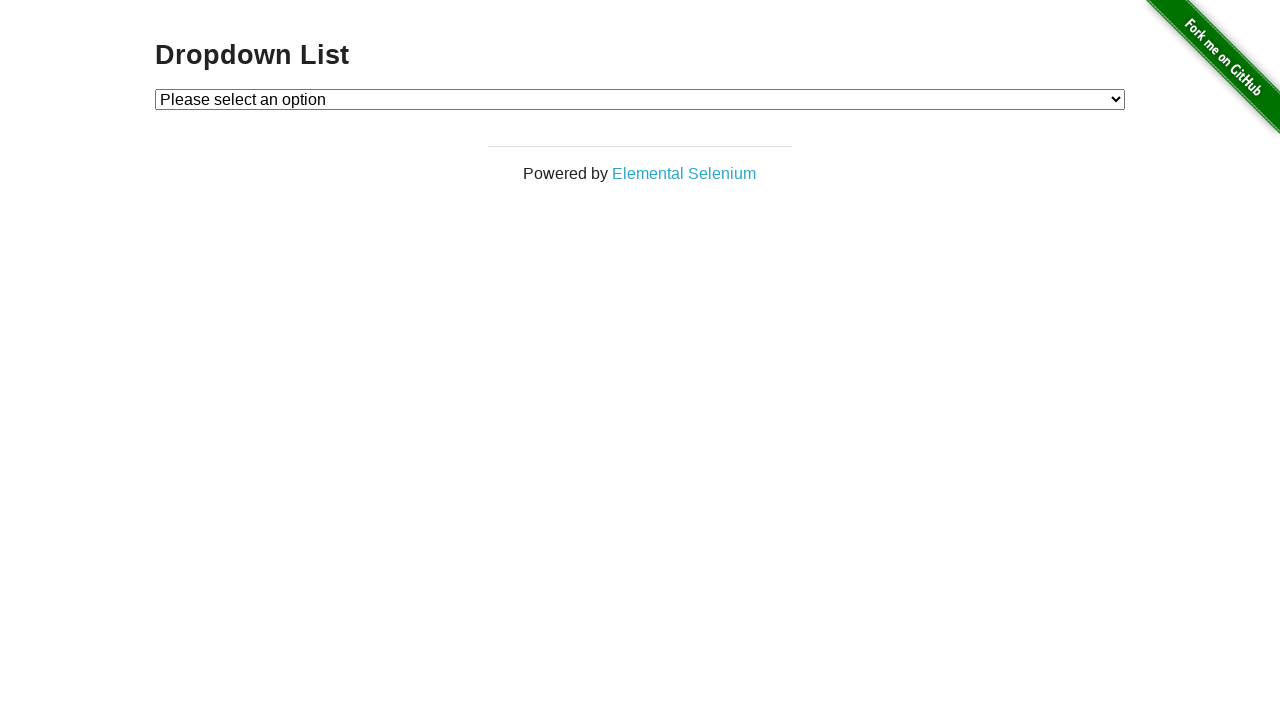

Selected Option 1 from dropdown menu on #dropdown
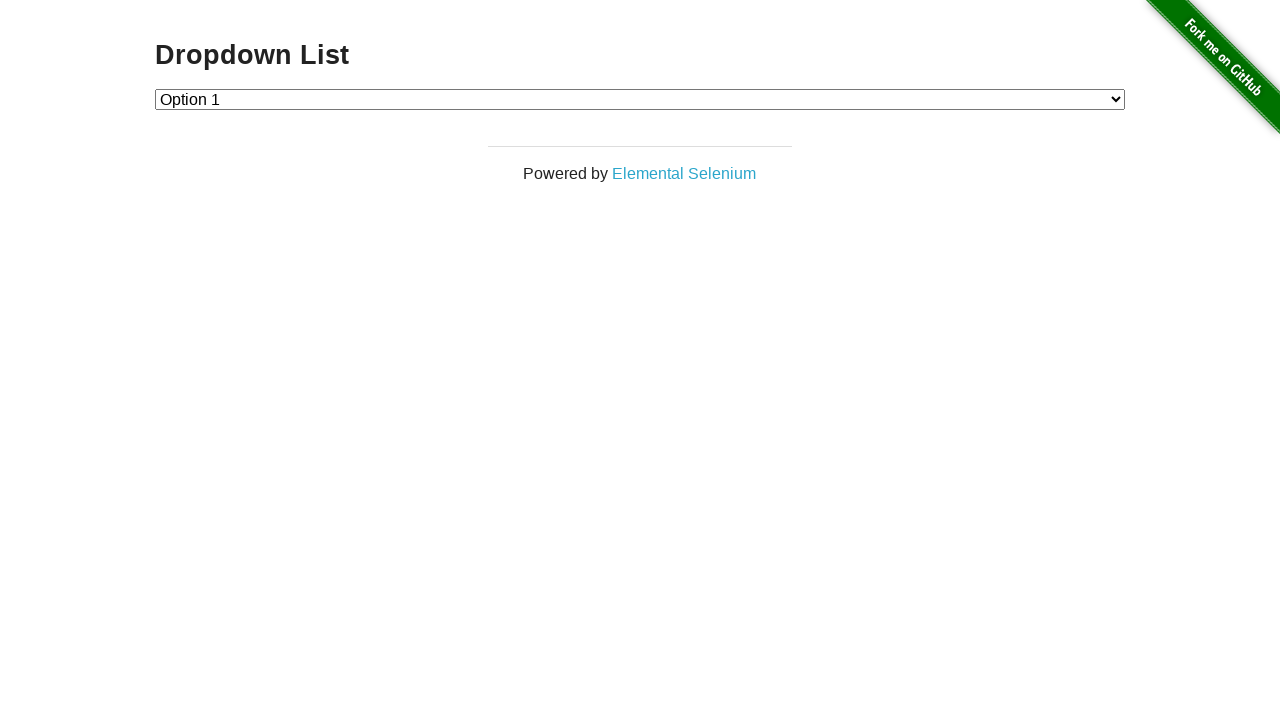

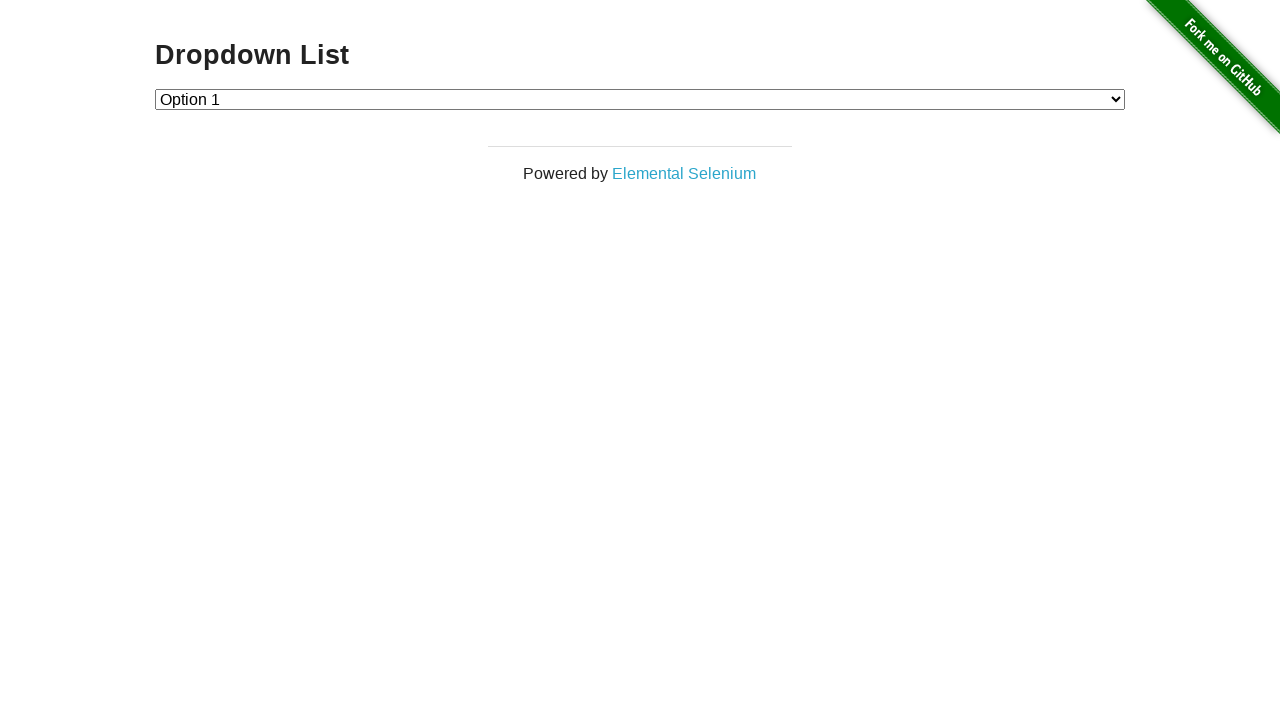